Tests handling of JavaScript prompt popups by switching to an iframe, clicking a button to trigger a prompt alert, entering text into the prompt, and dismissing it.

Starting URL: https://www.w3schools.com/js/tryit.asp?filename=tryjs_prompt

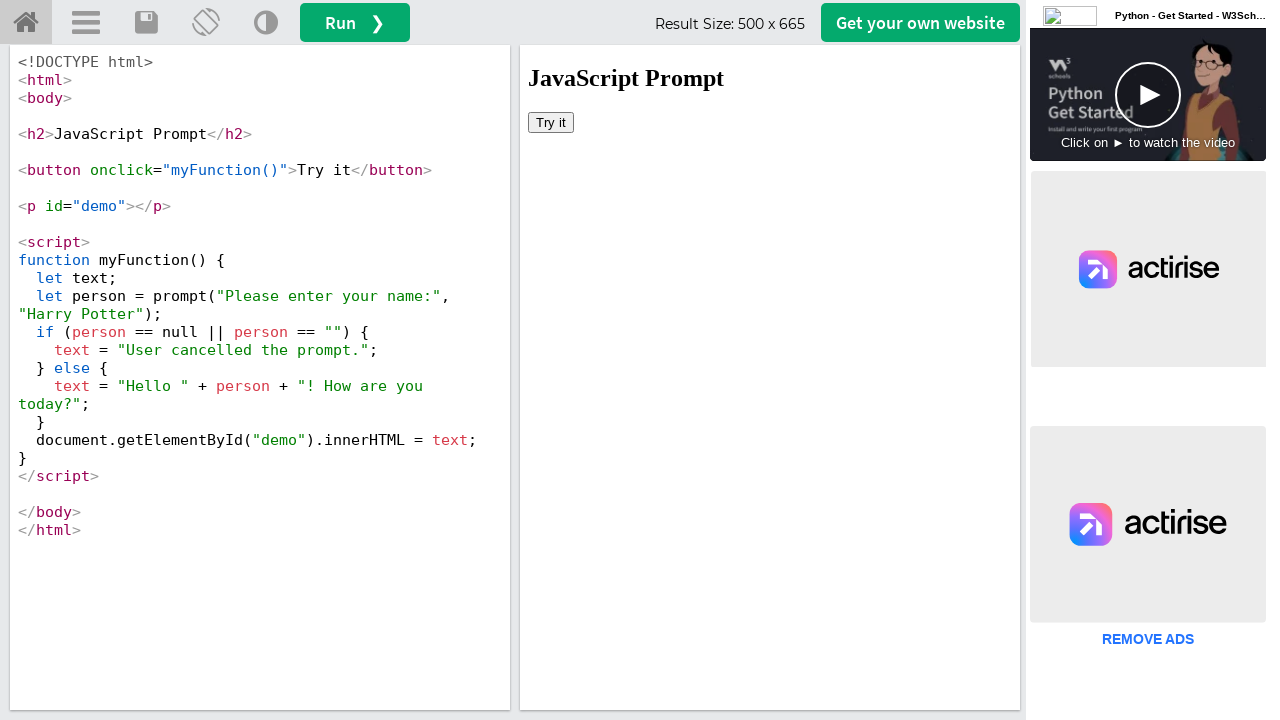

Located first iframe containing interactive content
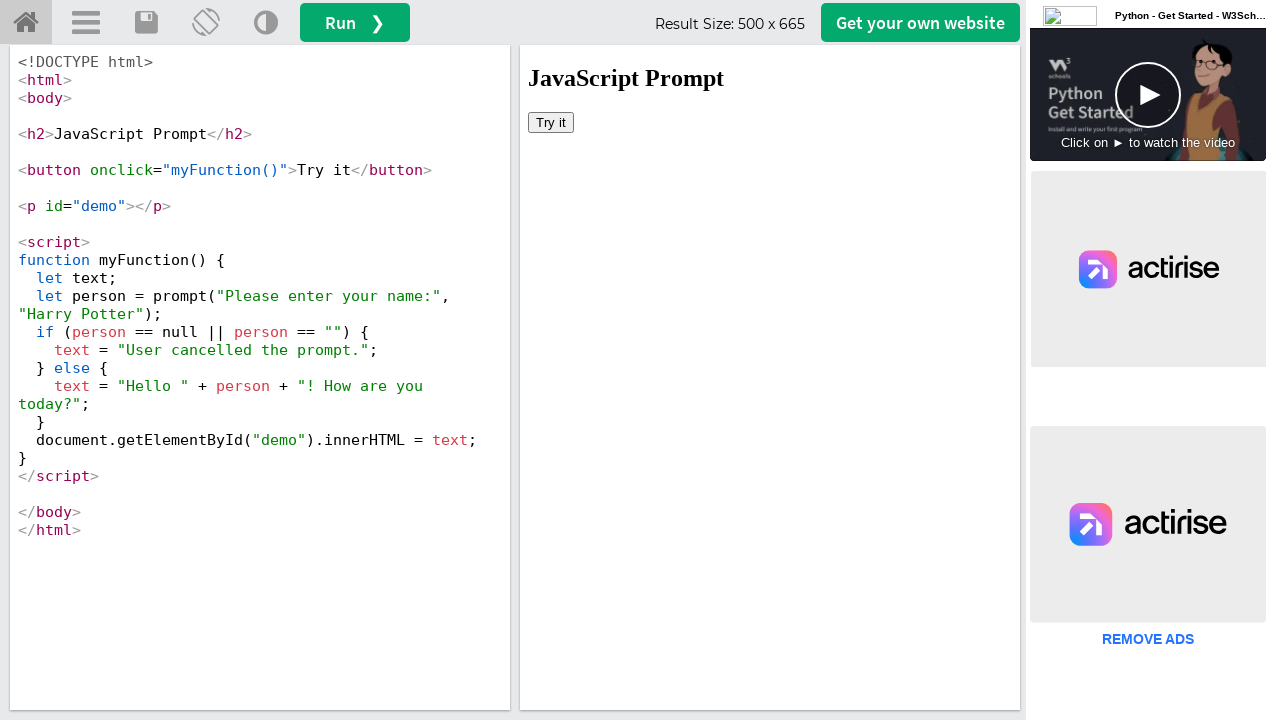

Registered dialog event handler to handle prompt popup
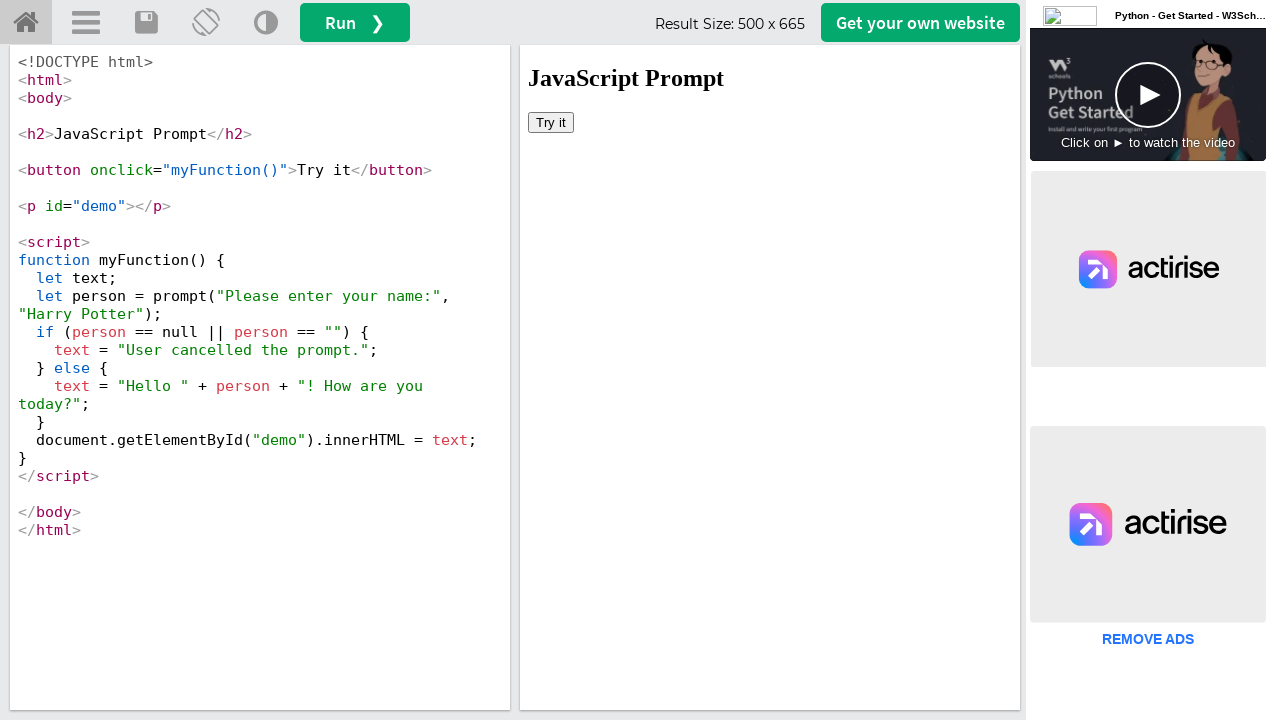

Clicked 'Try it' button to trigger prompt popup at (551, 122) on iframe >> nth=0 >> internal:control=enter-frame >> xpath=//button[text()='Try it
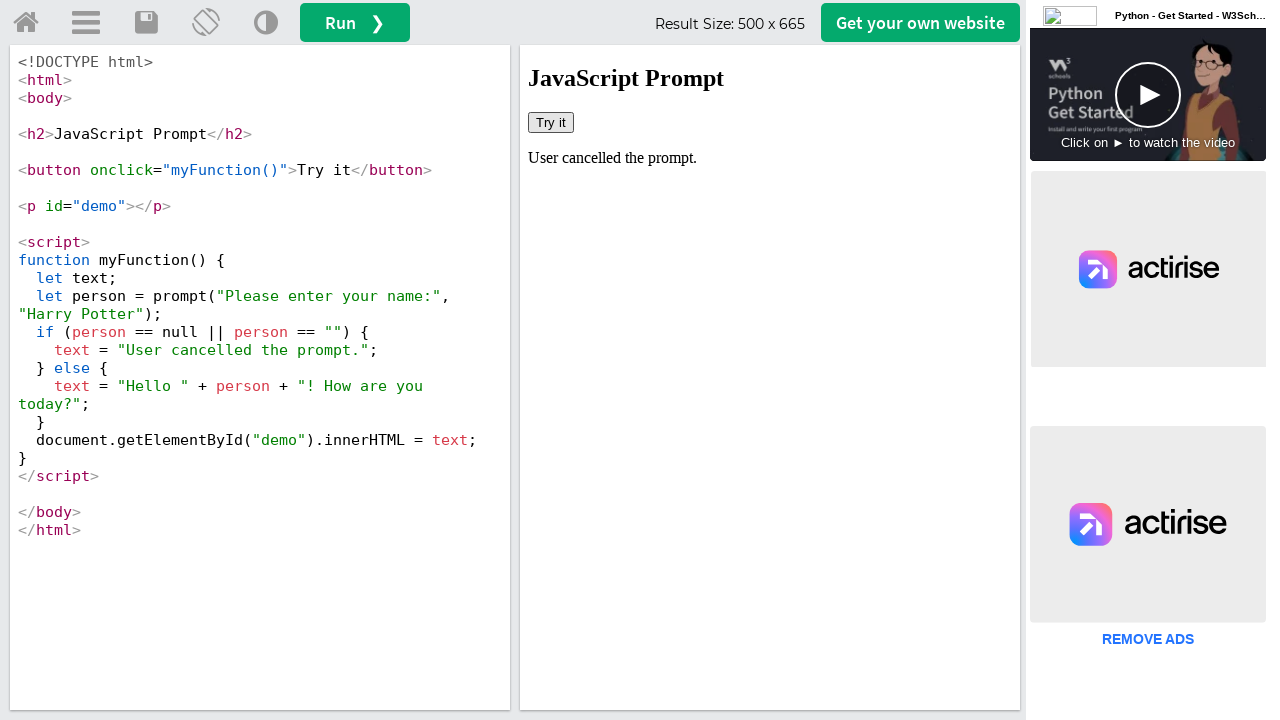

Waited for prompt dialog to be processed and dismissed
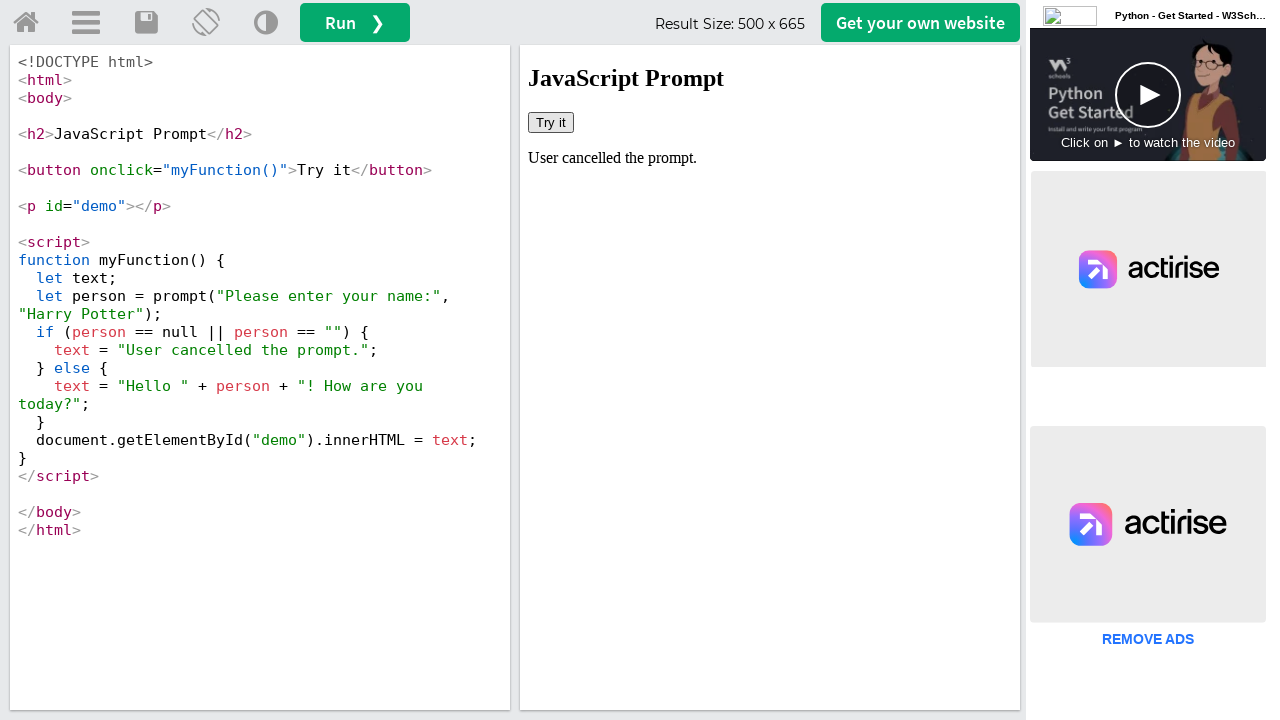

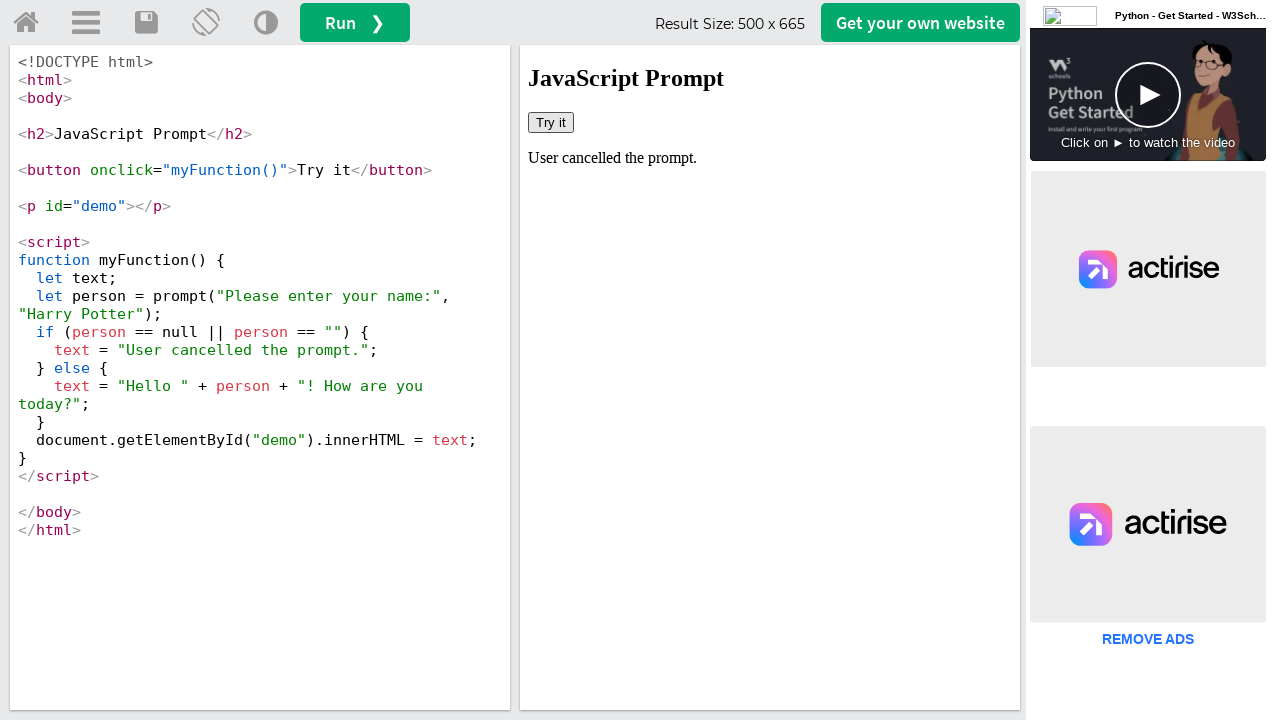